Tests that the input field is cleared after adding a todo item

Starting URL: https://demo.playwright.dev/todomvc

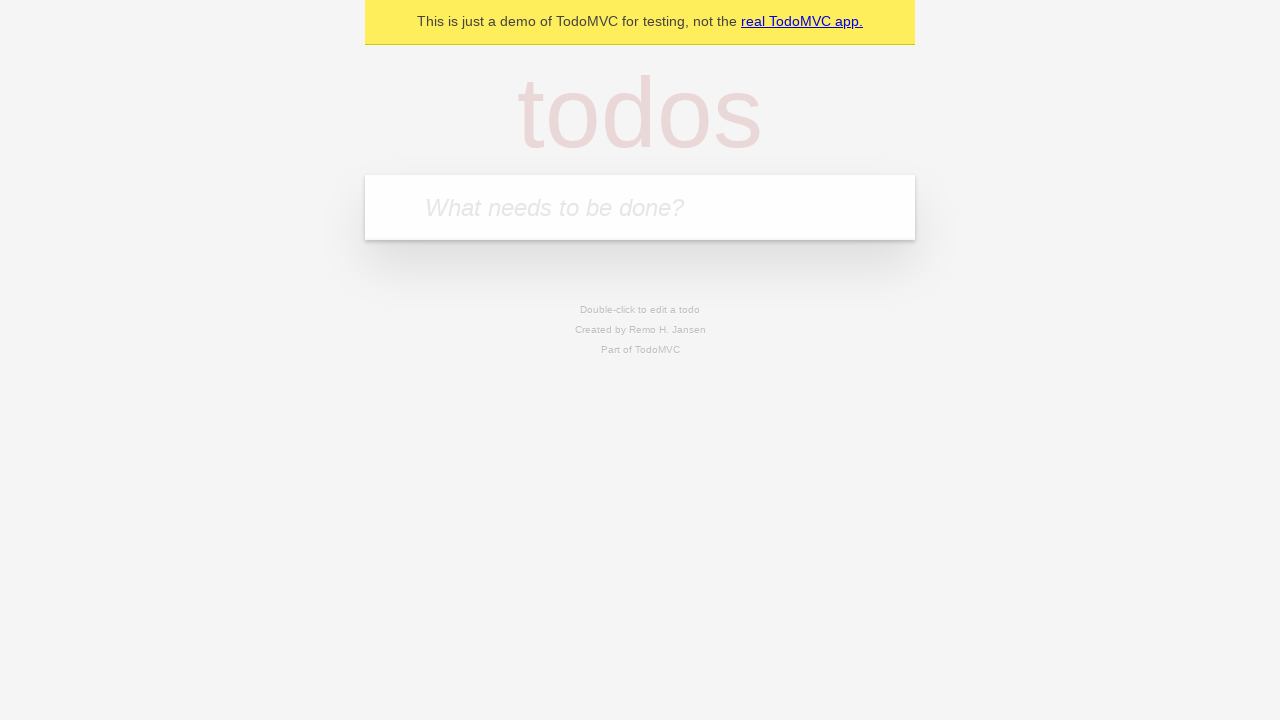

Filled todo input field with 'buy some cheese' on internal:attr=[placeholder="What needs to be done?"i]
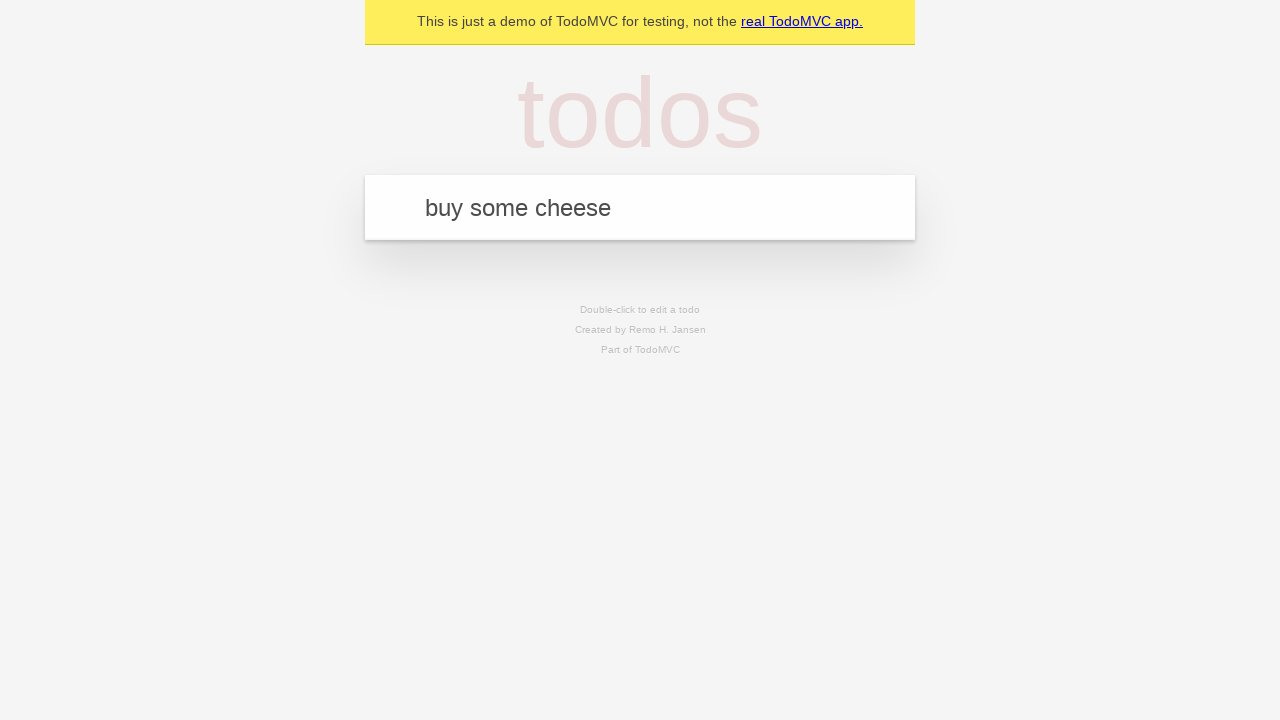

Pressed Enter to add todo item on internal:attr=[placeholder="What needs to be done?"i]
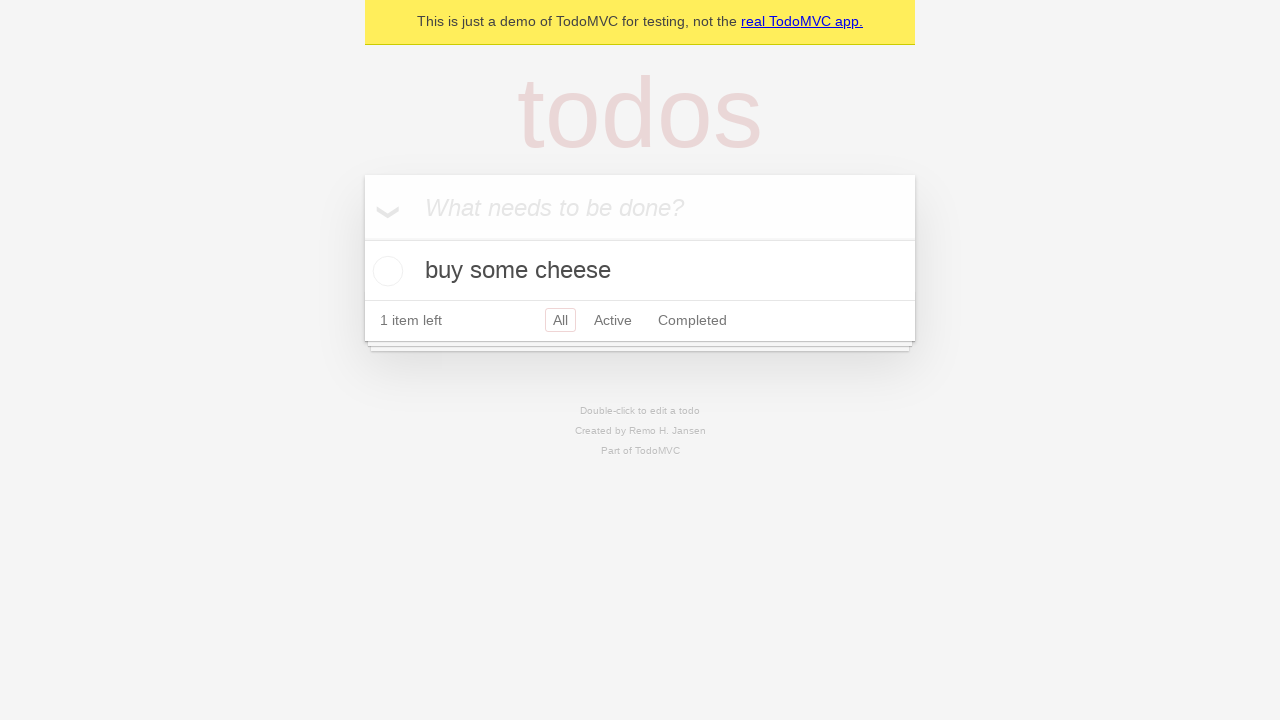

Todo item appeared in the list
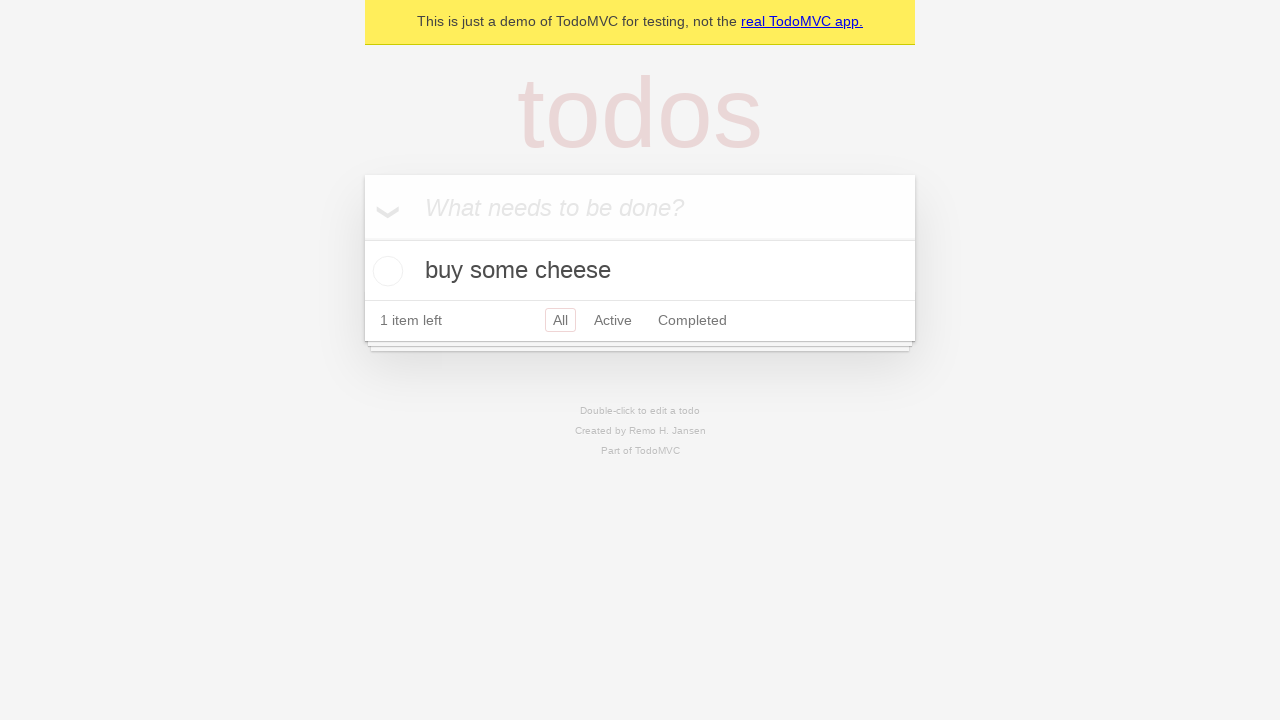

Verified that input field is empty after adding todo
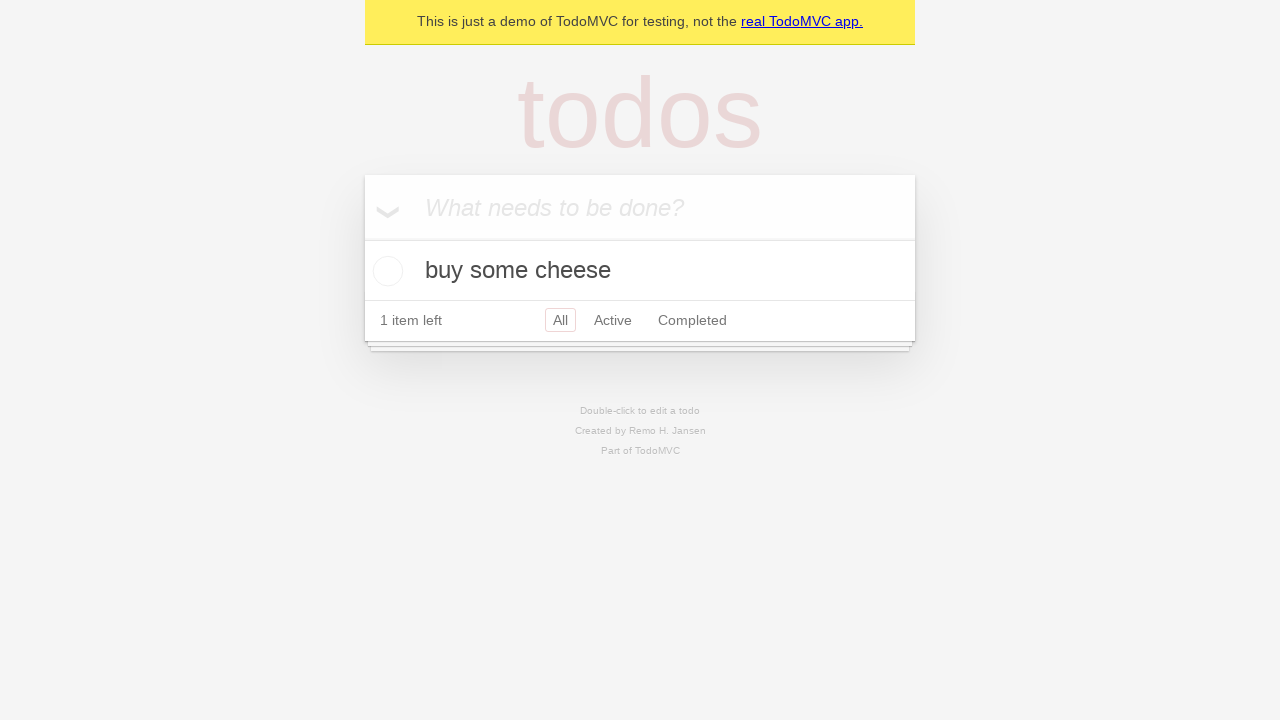

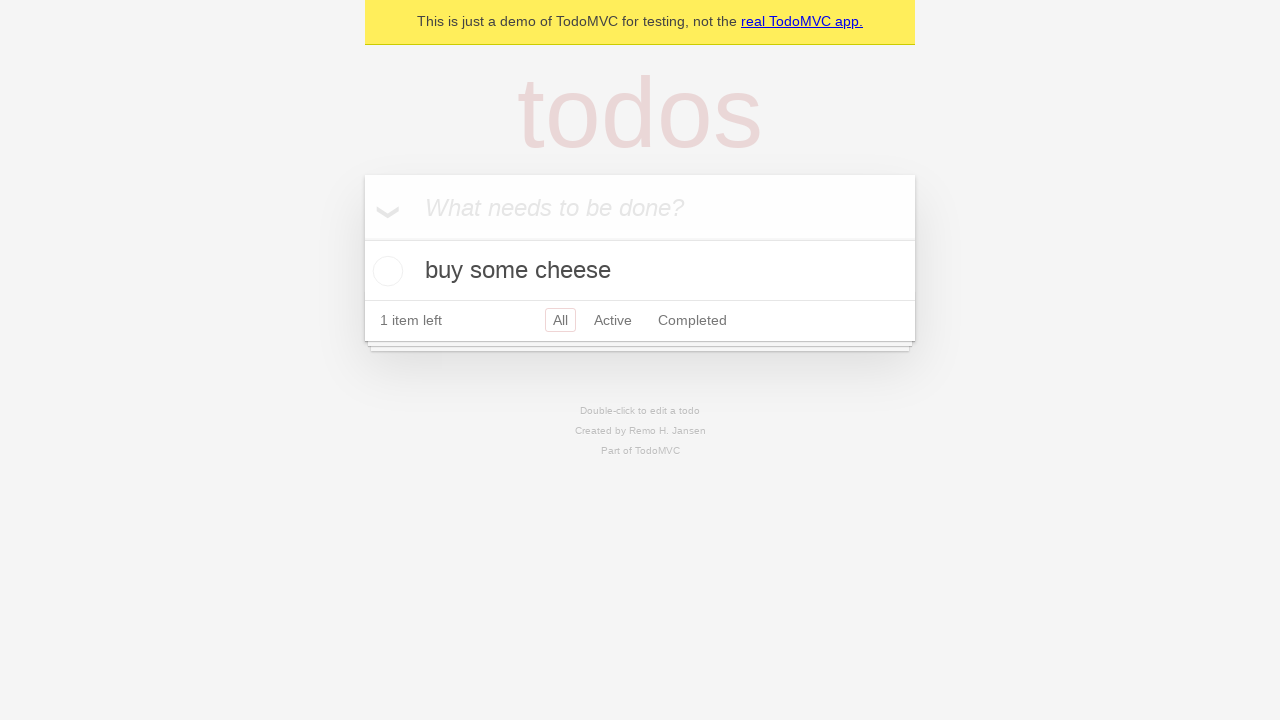